Tests drag and drop functionality on the jQuery UI droppable demo page by dragging an element onto a drop target within an iframe

Starting URL: https://jqueryui.com/droppable

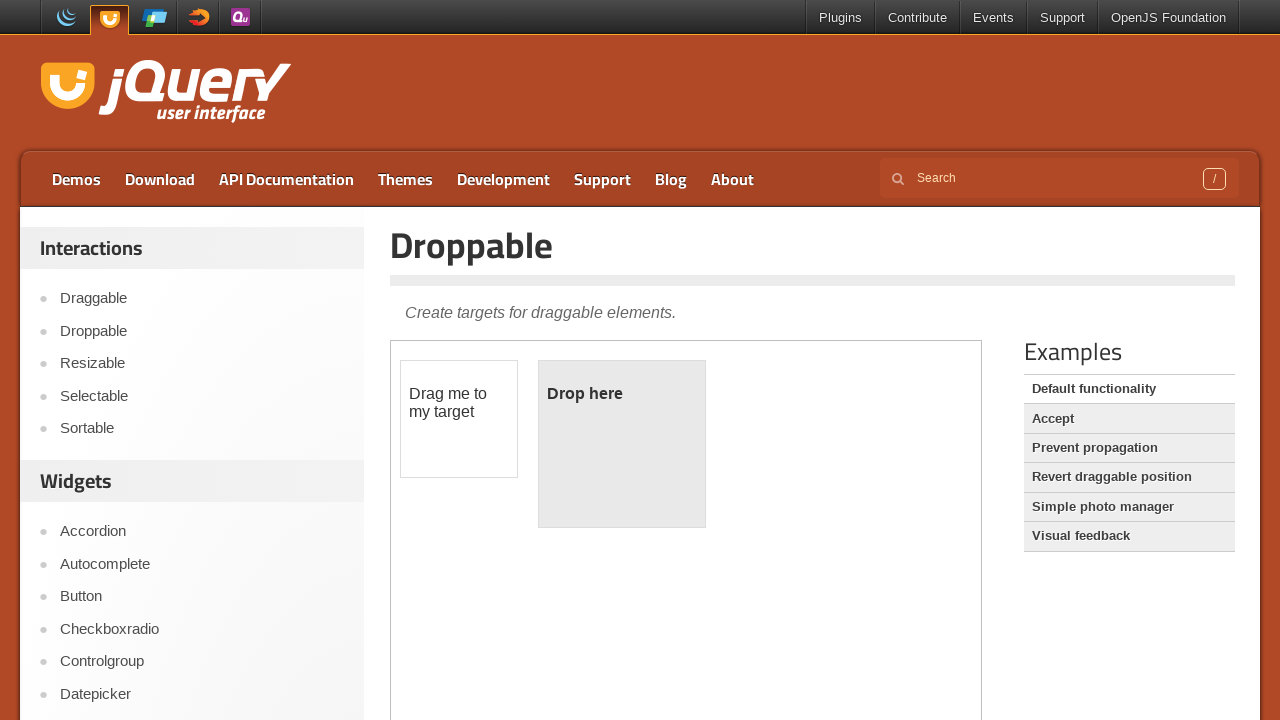

Located the iframe containing the drag-drop demo
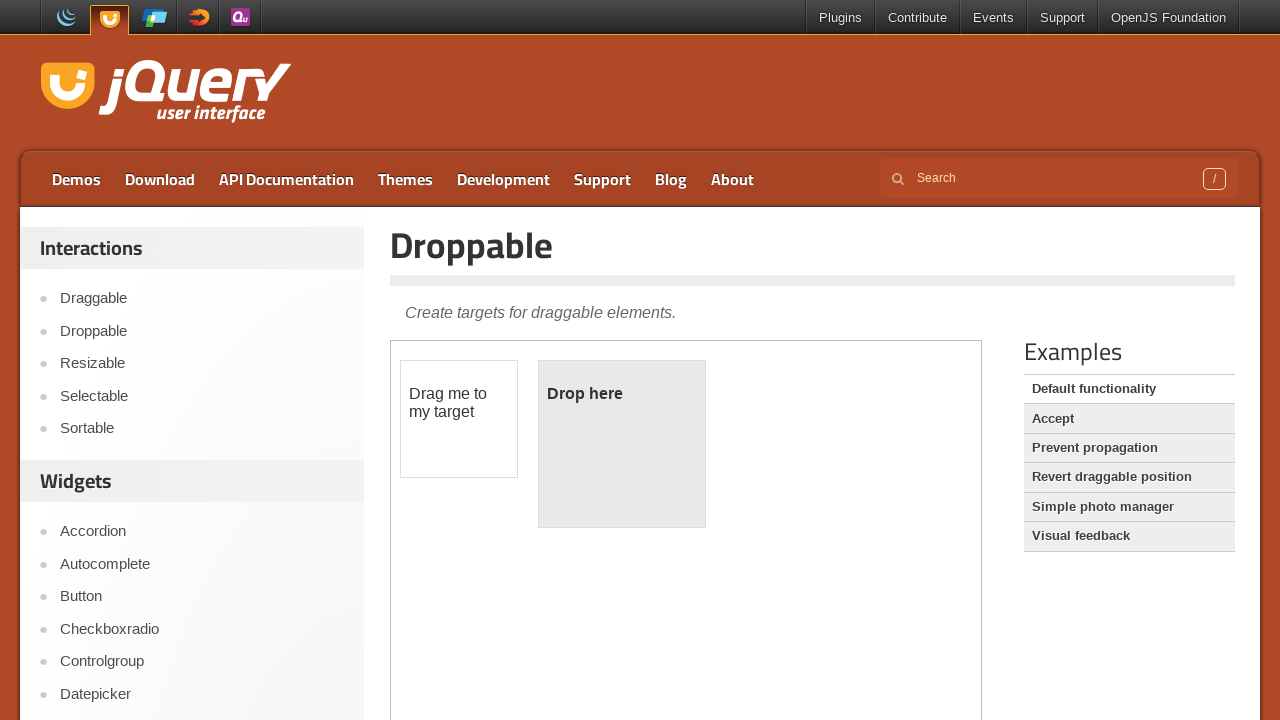

Located the draggable element with ID 'draggable'
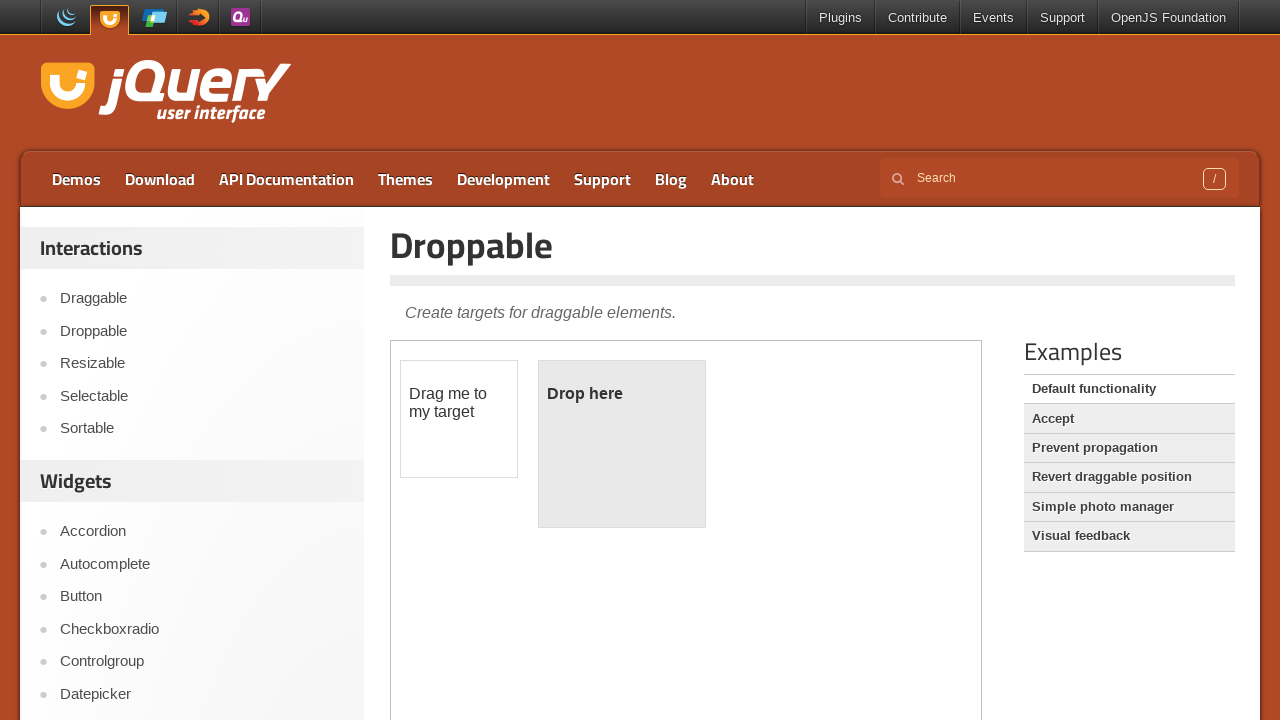

Located the droppable target element with ID 'droppable'
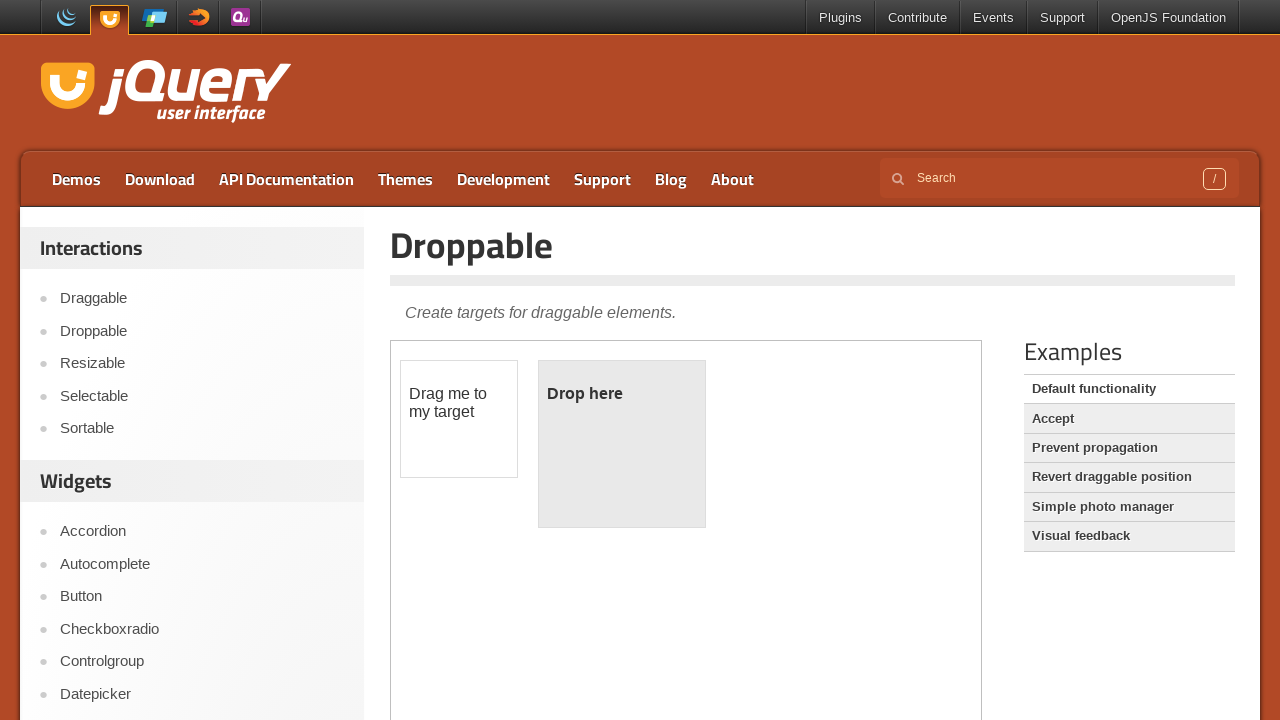

Successfully dragged the draggable element onto the droppable target at (622, 444)
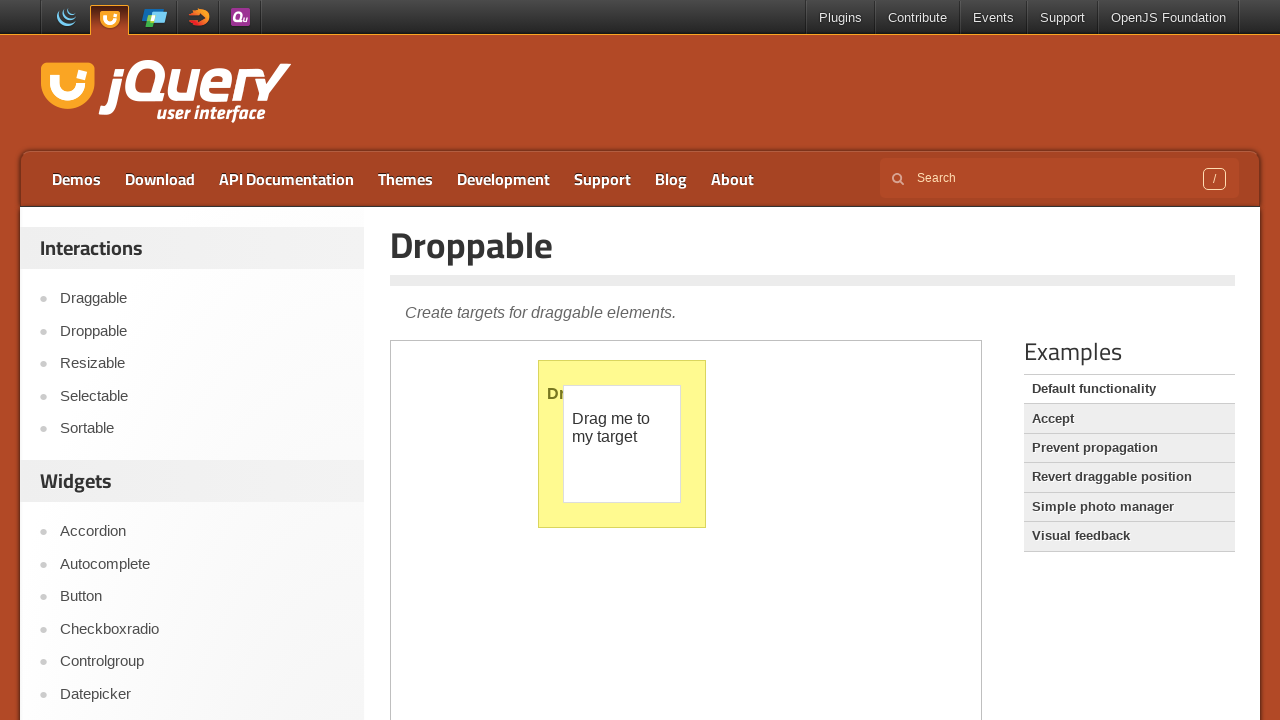

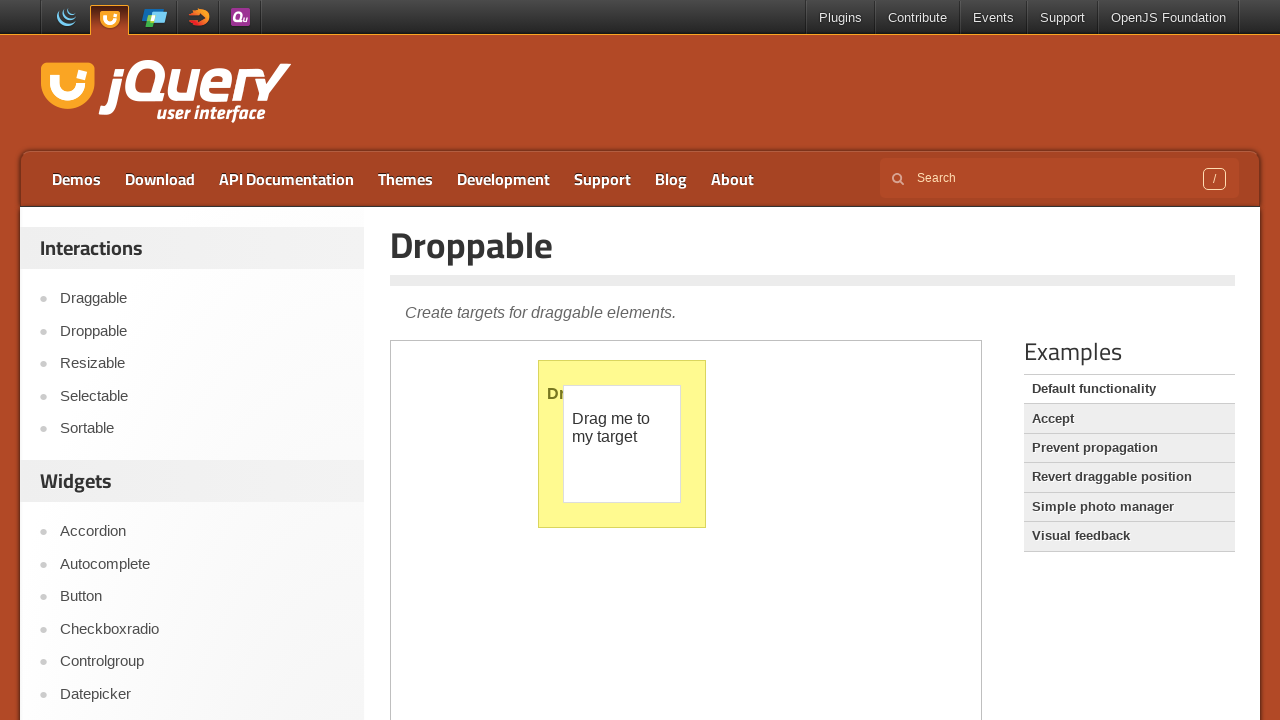